Tests window switching functionality using fluent wait approach by navigating to SwitchTo menu, clicking Windows option, and handling multiple window handles

Starting URL: https://demo.automationtesting.in/Register.html

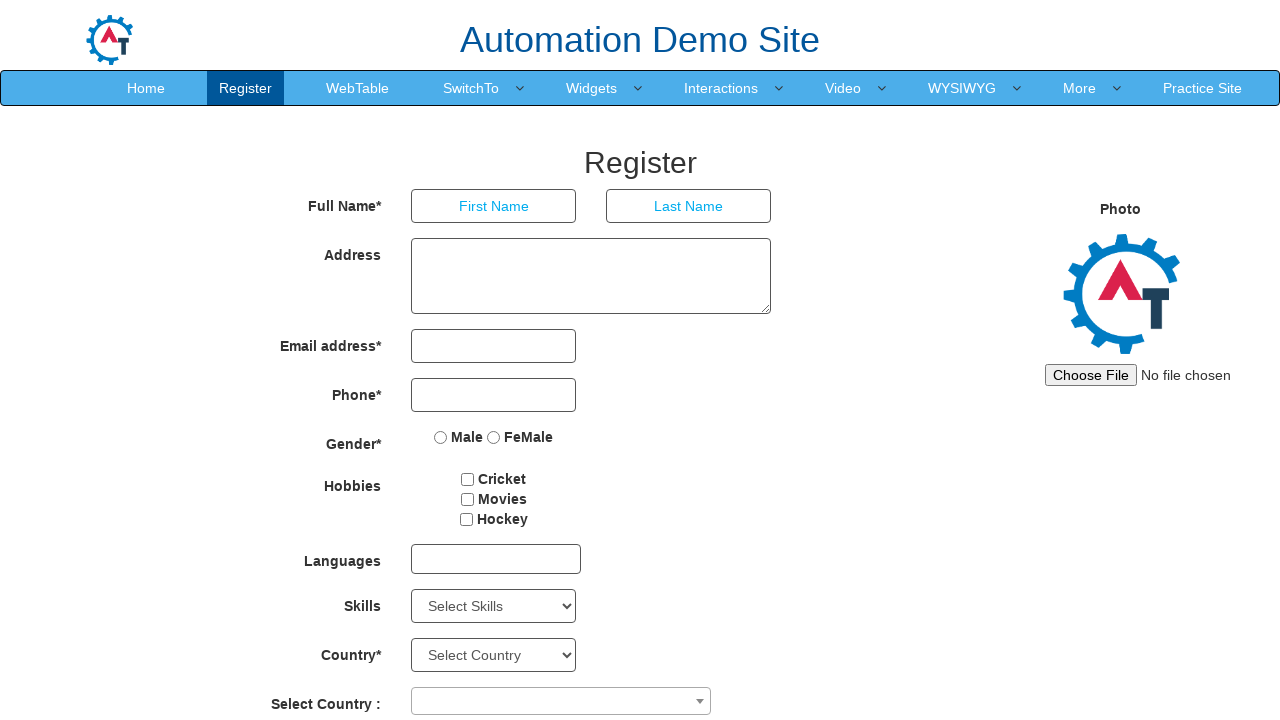

Hovered over SwitchTo menu item at (471, 88) on xpath=//a[contains(text(),'SwitchTo')]
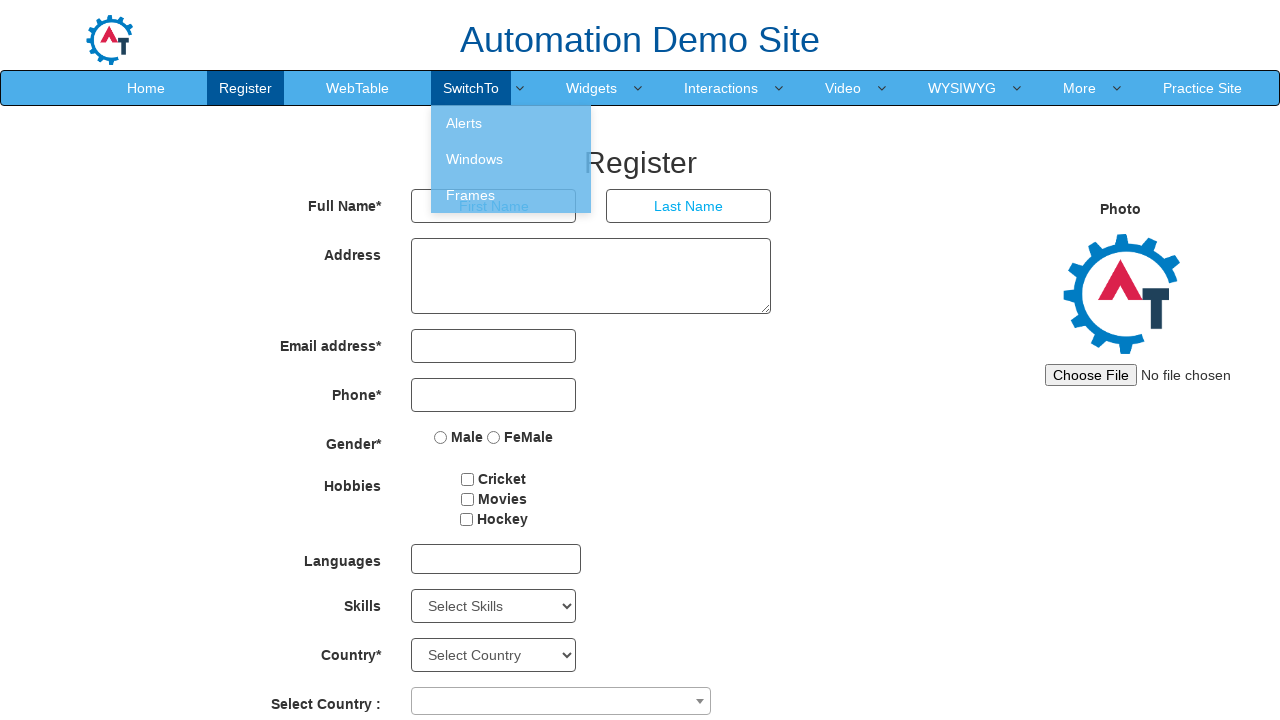

Clicked on SwitchTo link at (471, 88) on xpath=//a[contains(text(),'SwitchTo')]
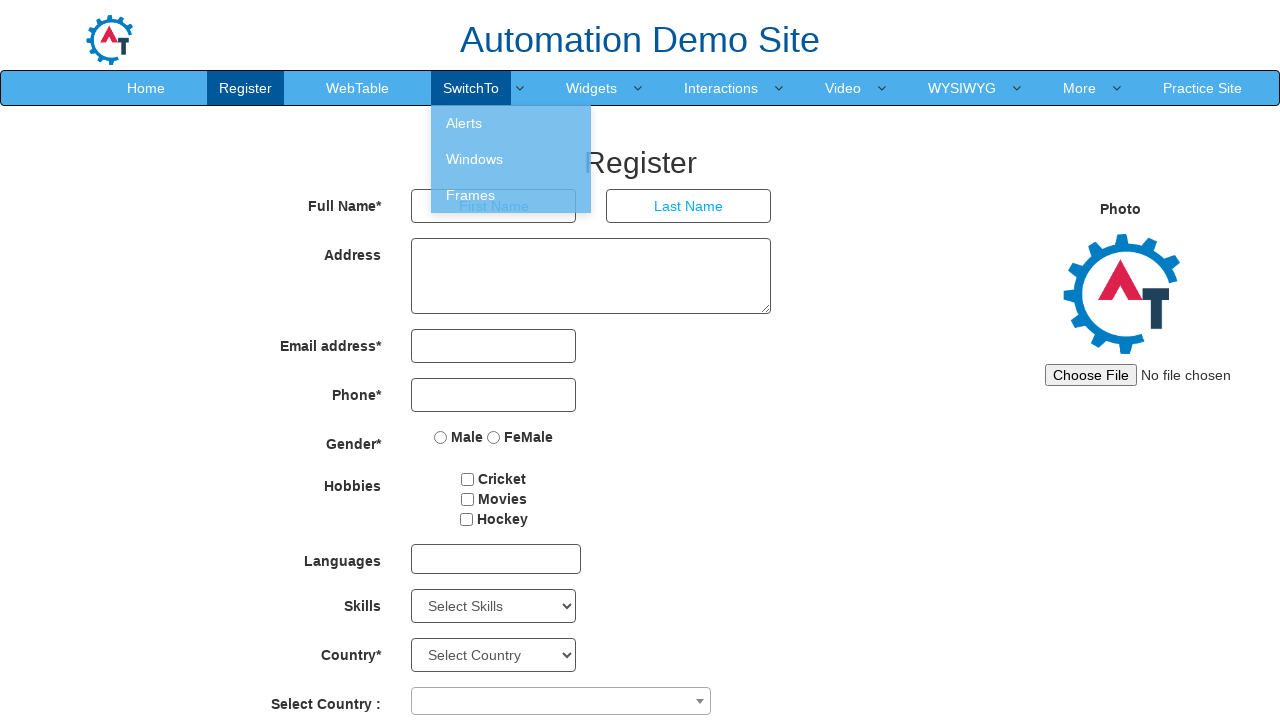

Clicked on Windows option at (511, 159) on xpath=//a[contains(text(),'Windows')]
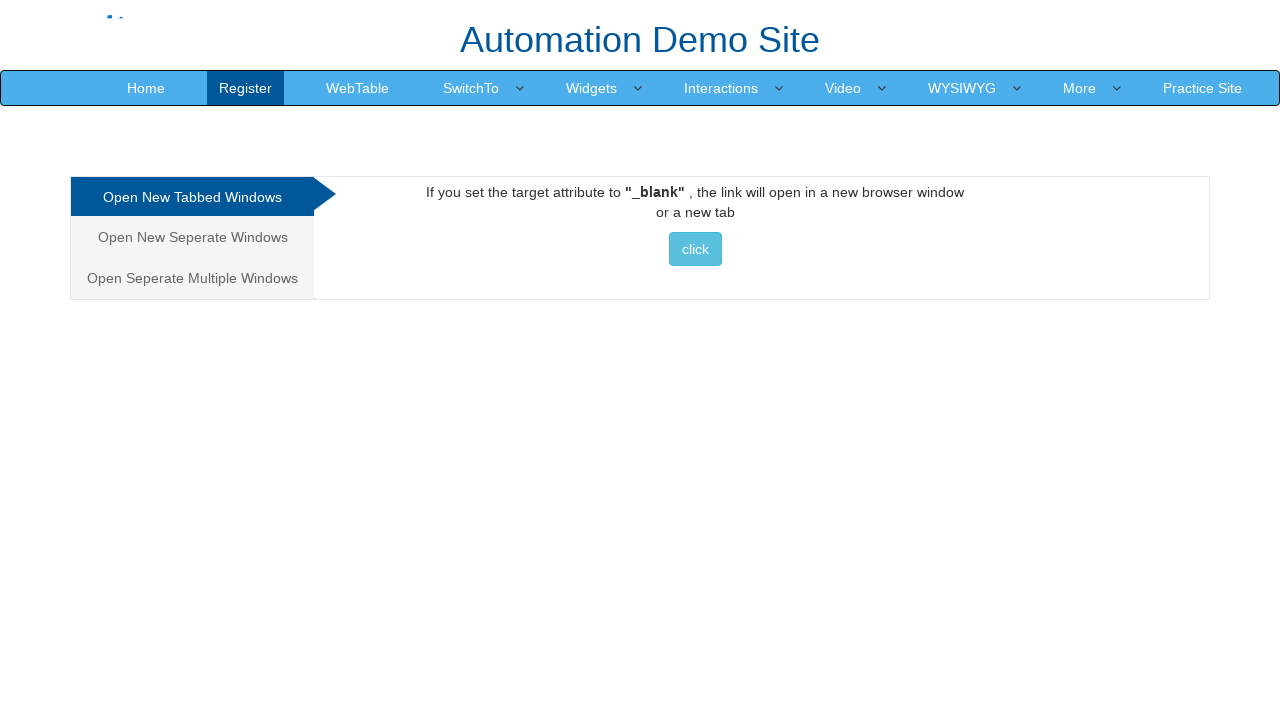

Clicked button in Tabbed section to open new window and detected popup at (695, 249) on xpath=//div[@id='Tabbed']//button
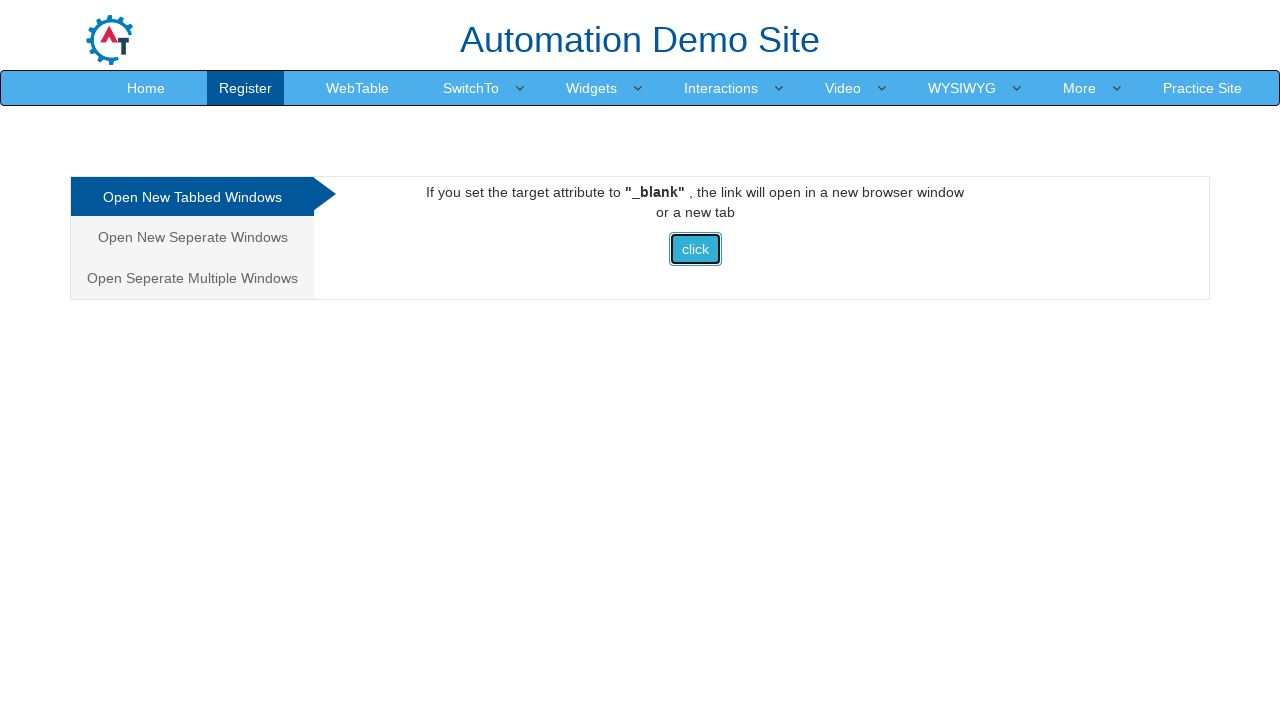

Obtained reference to new popup window
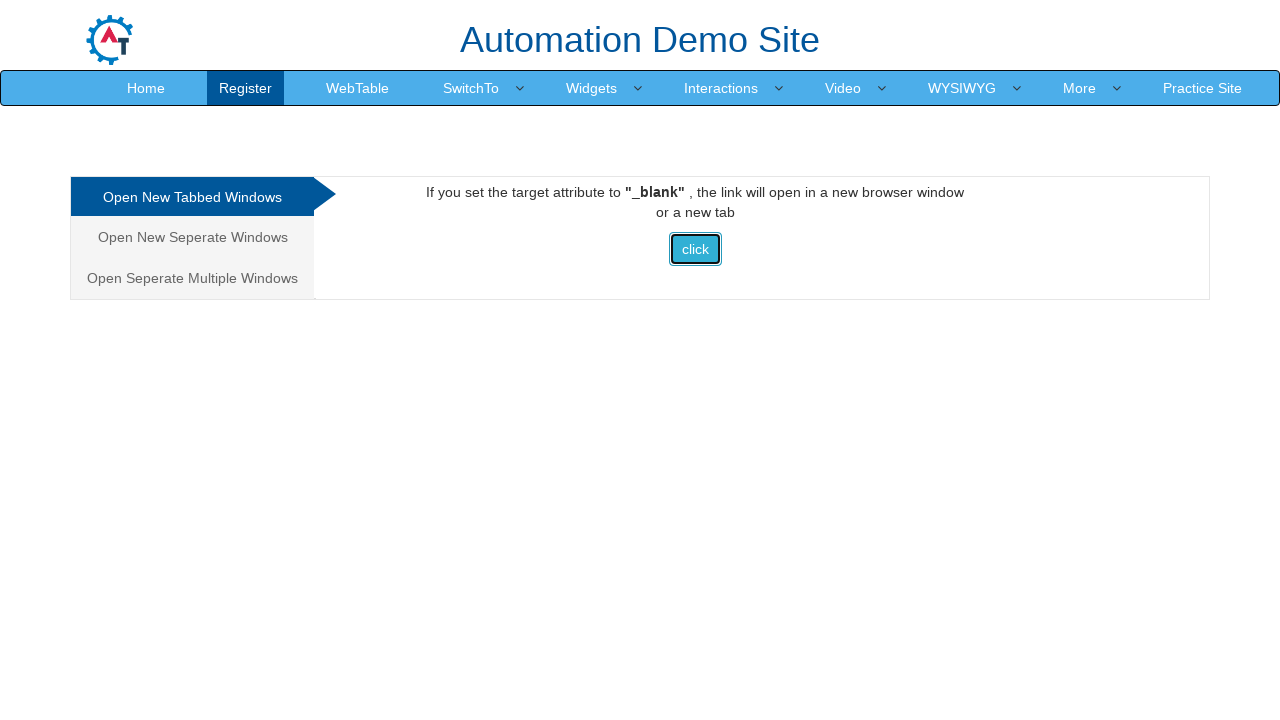

Switched back to original page by bringing it to front
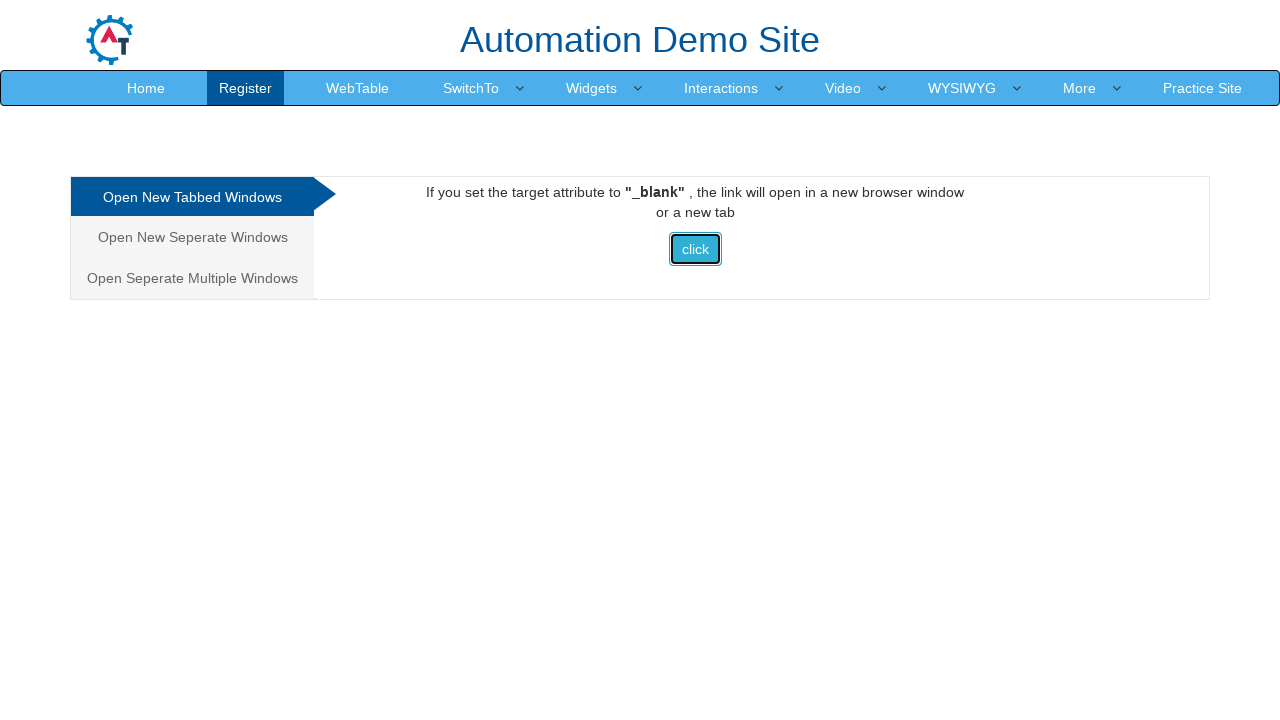

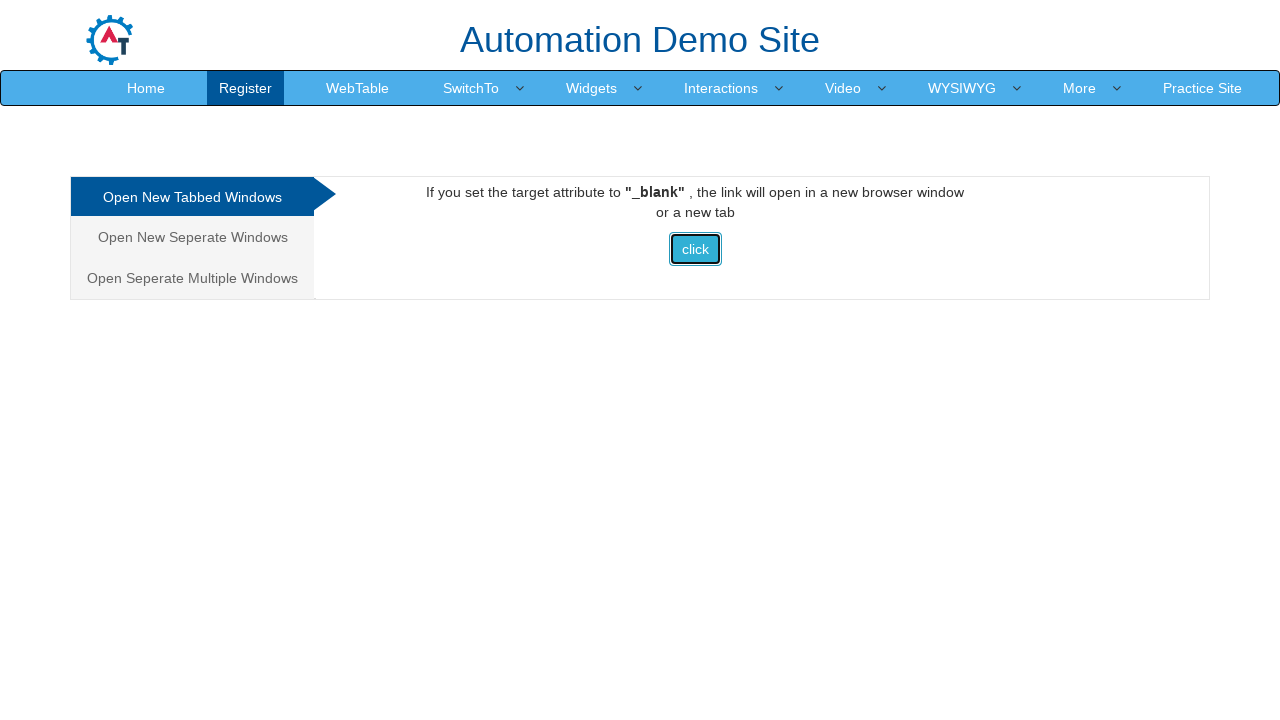